Tests a web form by filling in text and password fields, verifying a disabled field, and submitting the form to check the success message

Starting URL: https://www.selenium.dev/selenium/web/web-form.html

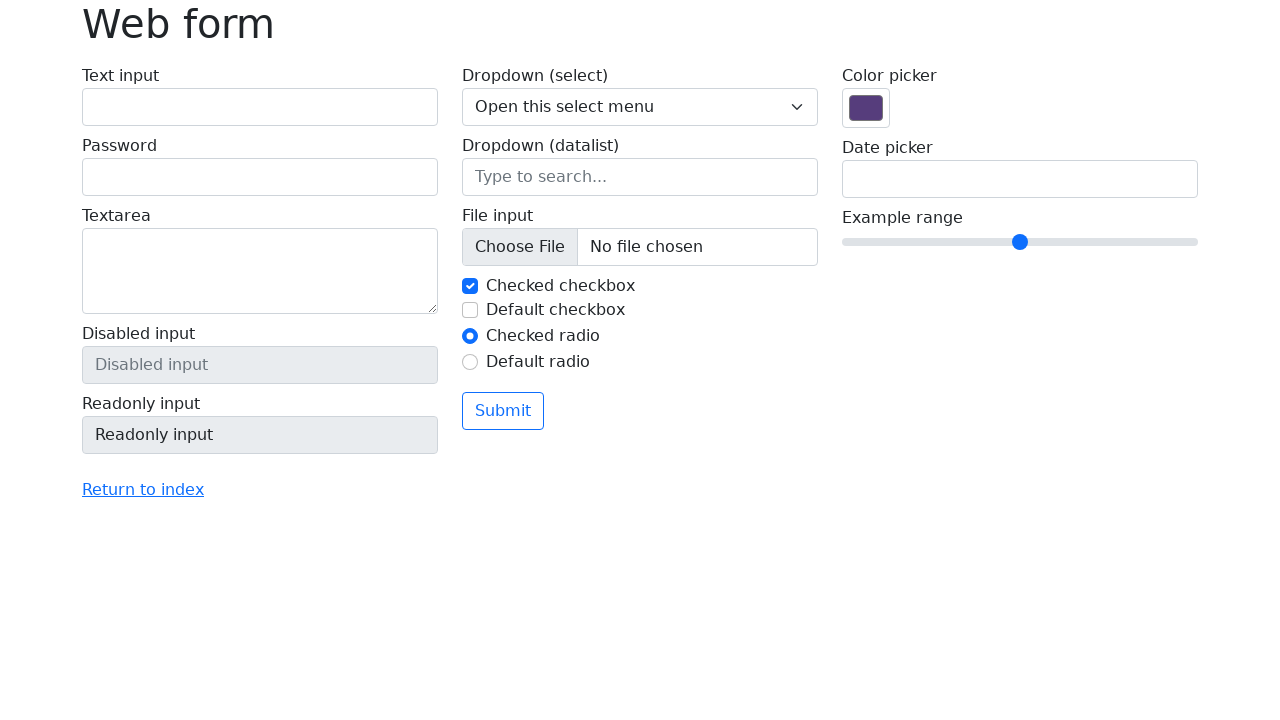

Verified page title is 'Web form'
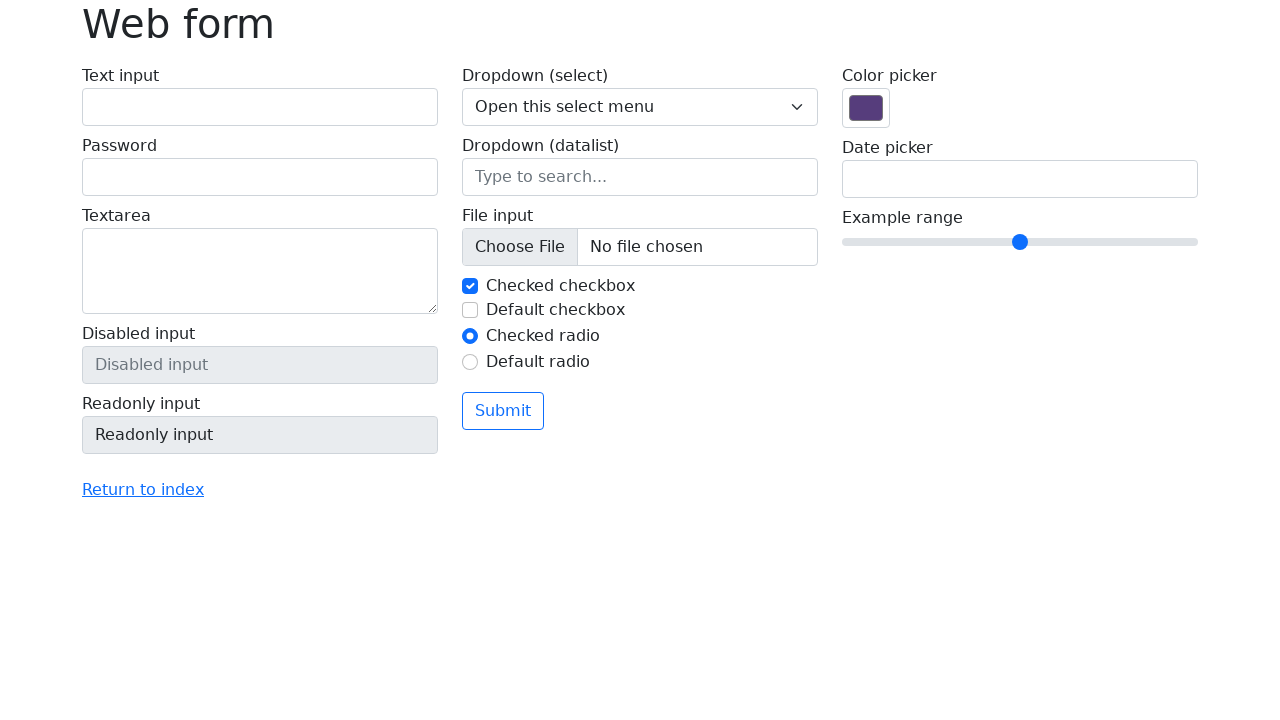

Filled text field with 'Selenium' on input[name='my-text']
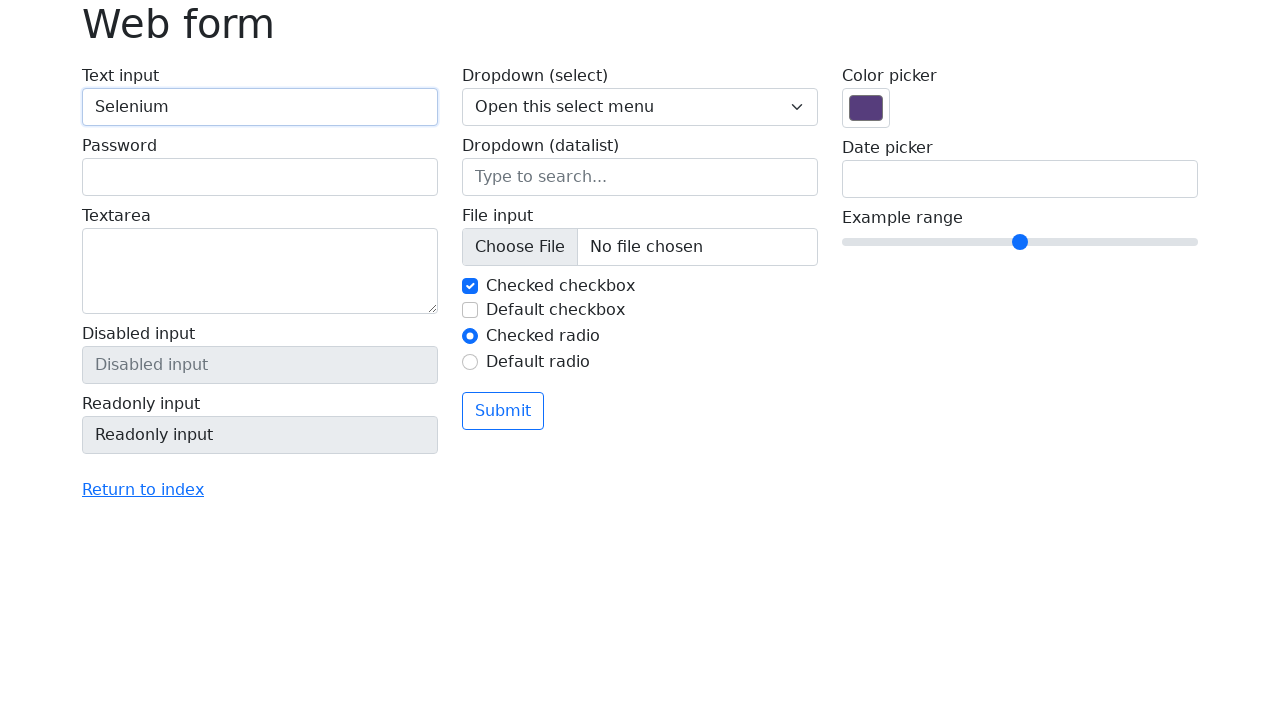

Filled password field with 'SomePassword' on input[name='my-password']
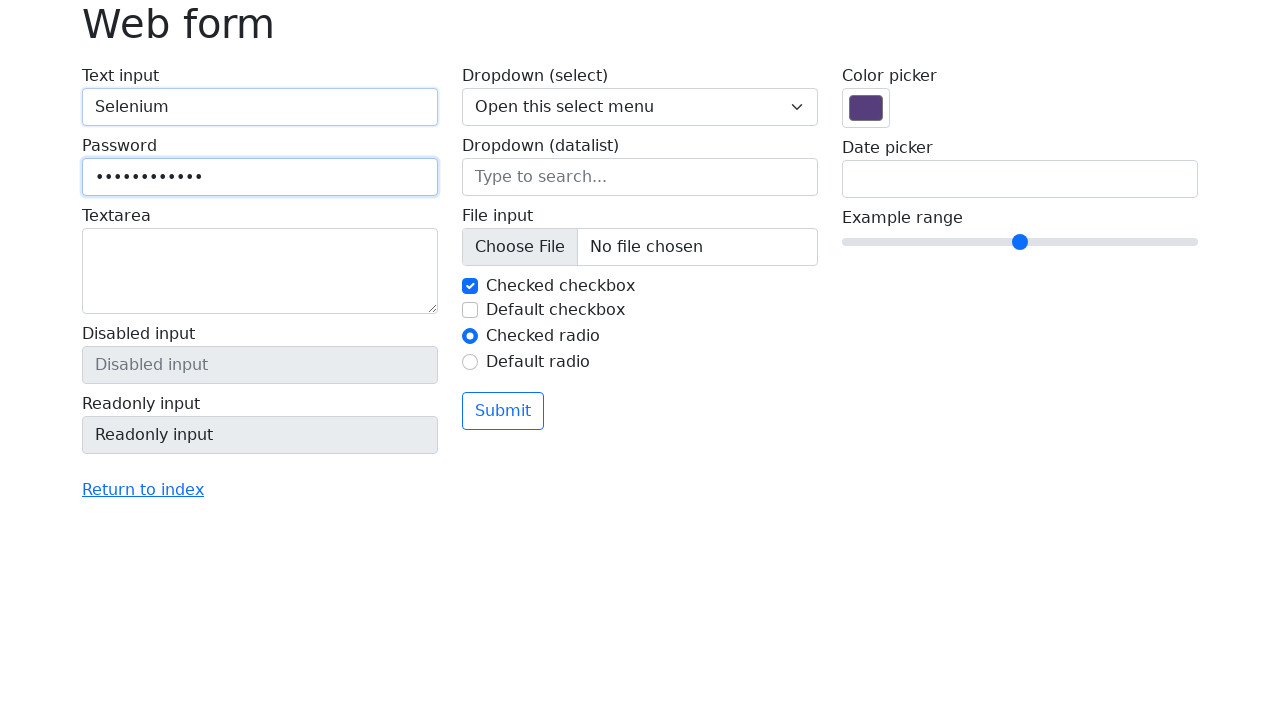

Verified disabled field is disabled
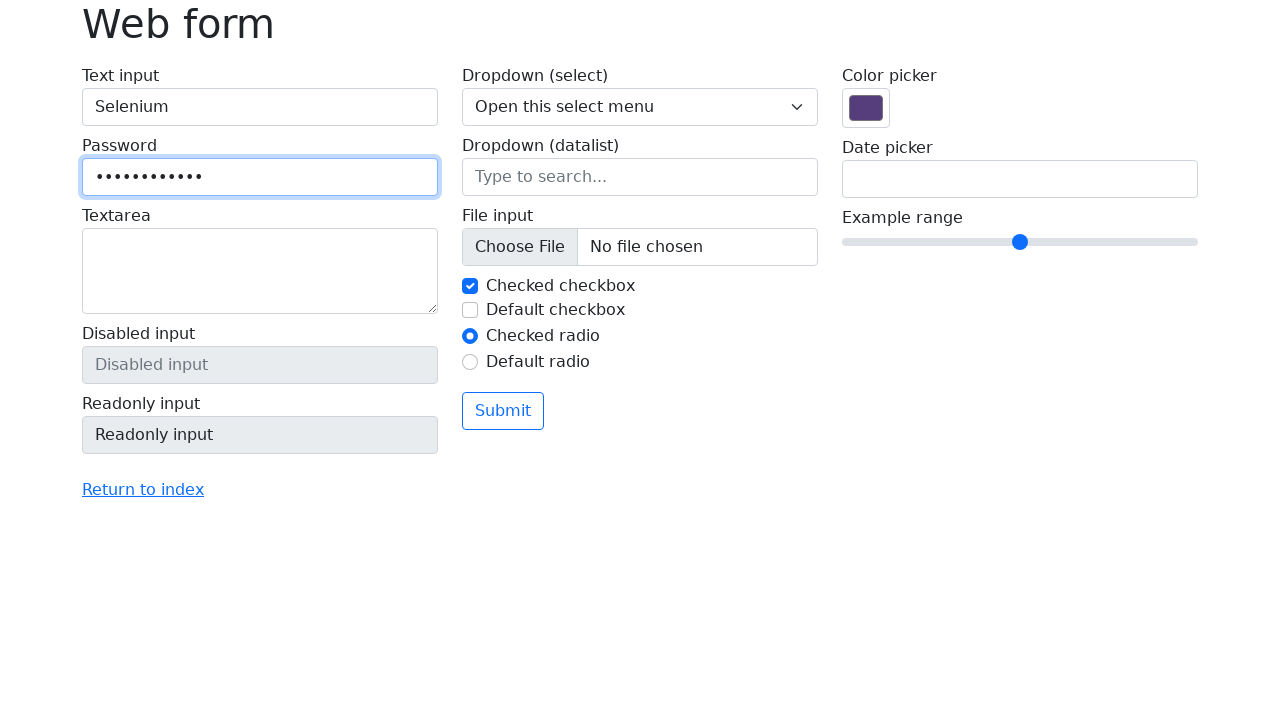

Clicked submit button at (503, 411) on button
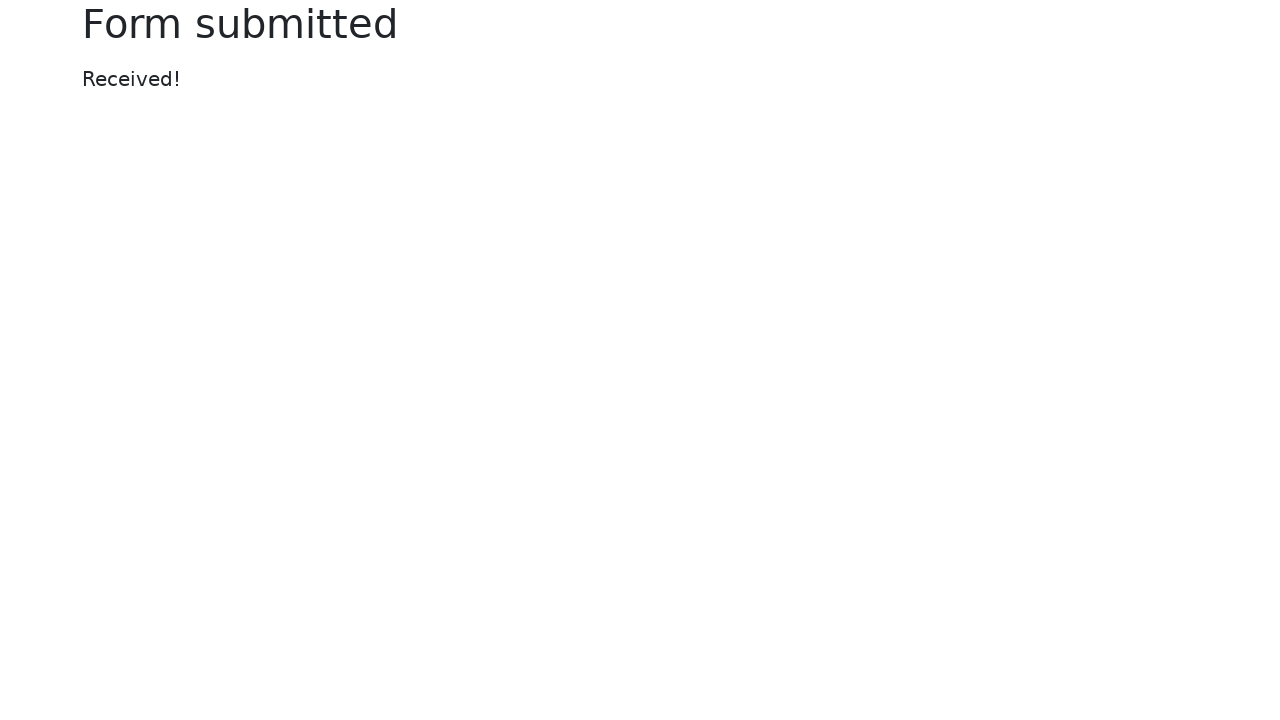

Verified success message displays 'Received!'
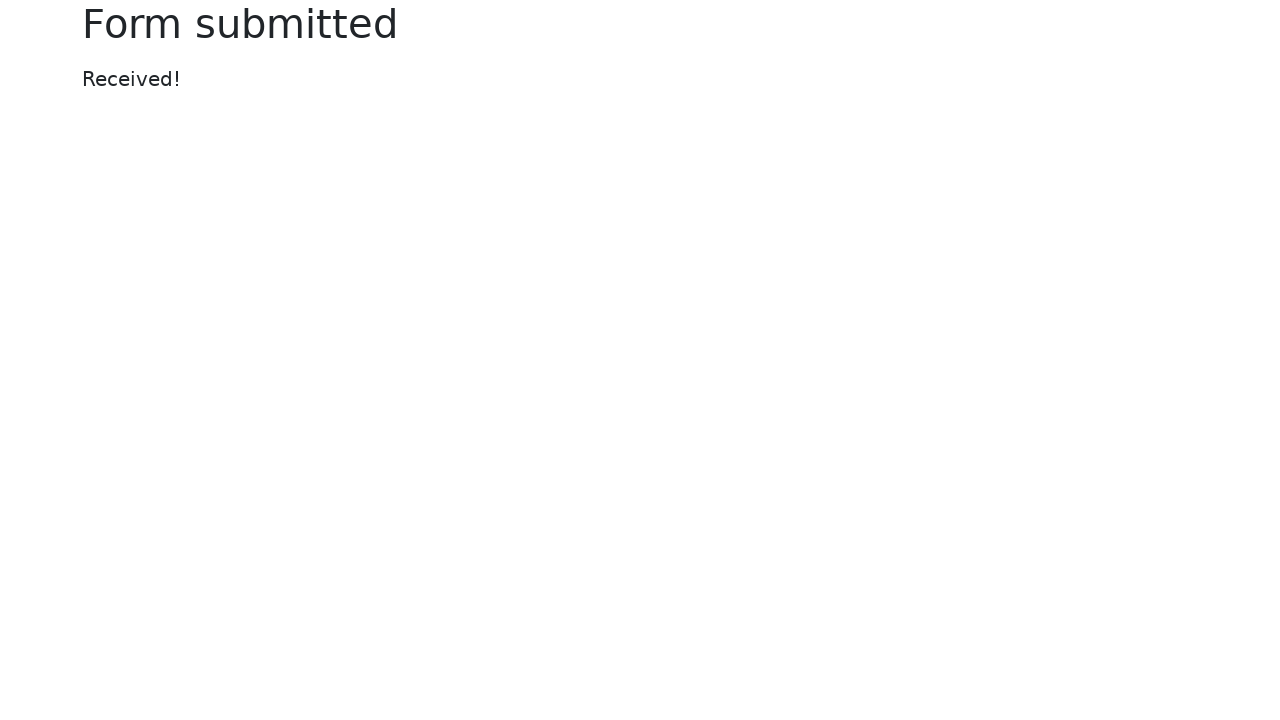

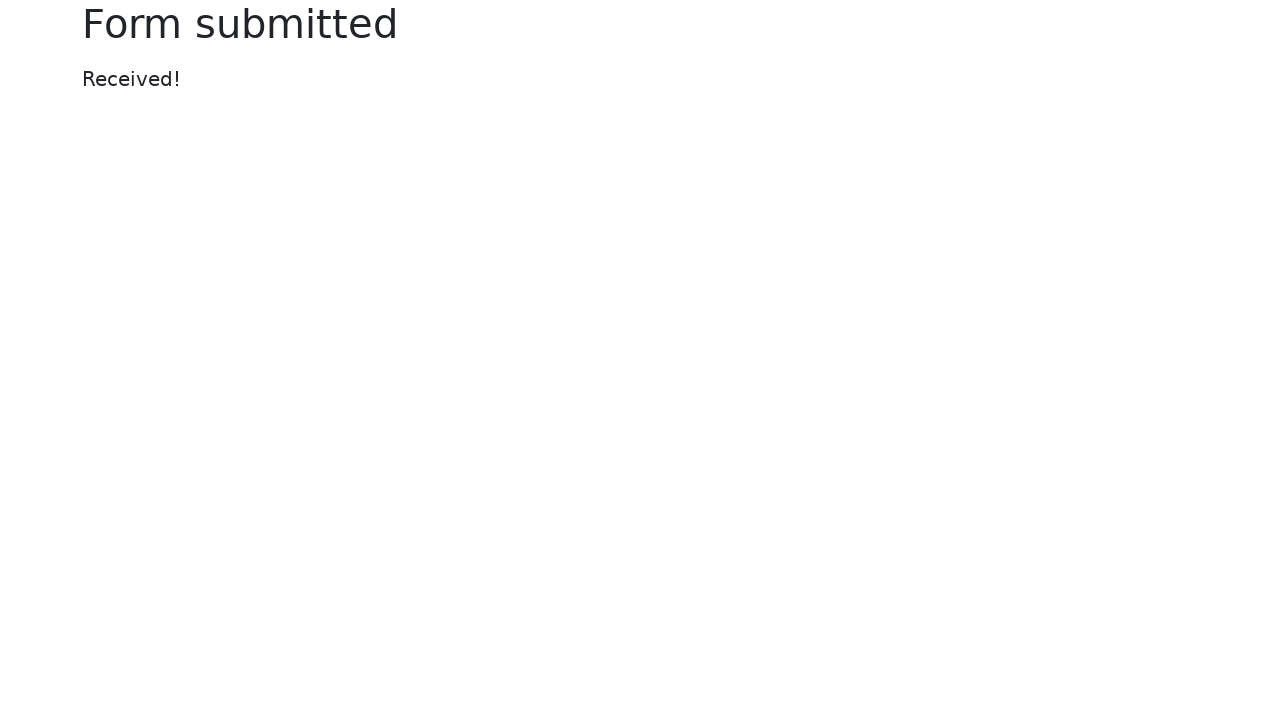